Tests prompt box alert with text input by clicking the prompt button

Starting URL: https://demoqa.com

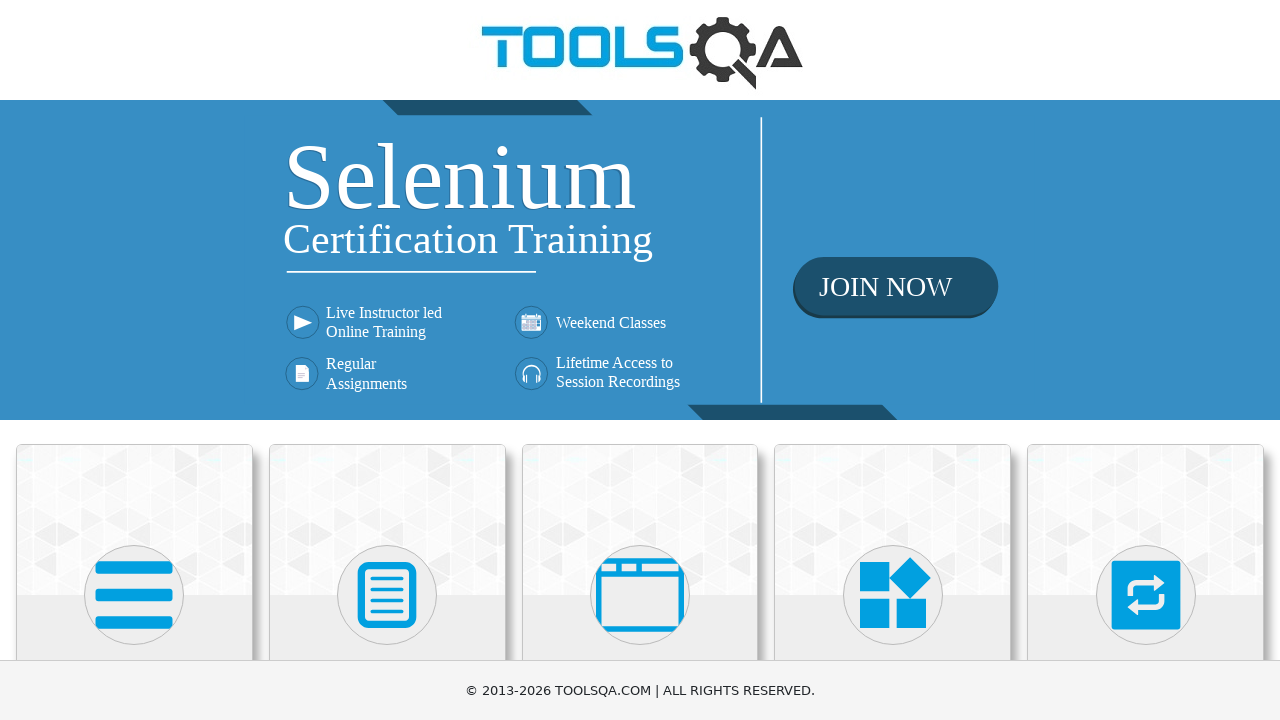

Clicked on Alerts, Frame & Windows section at (640, 360) on xpath=//h5[text()='Alerts, Frame & Windows']
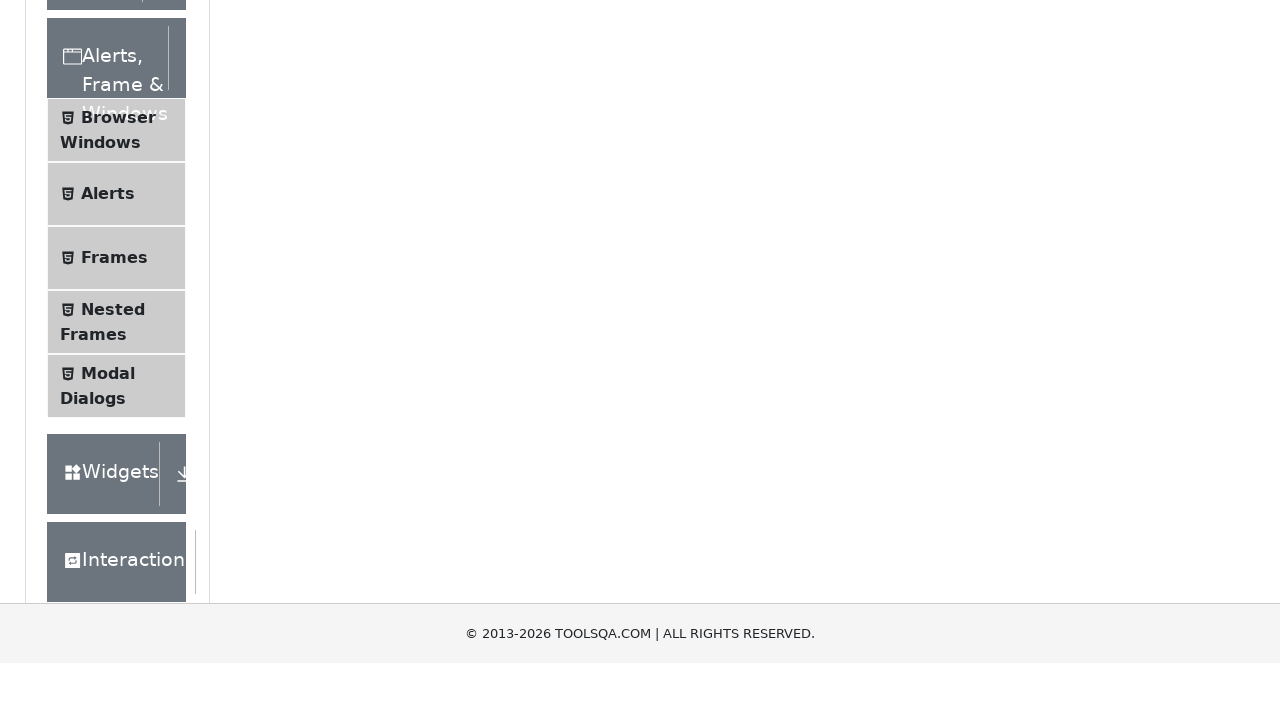

Scrolled down by 400 pixels
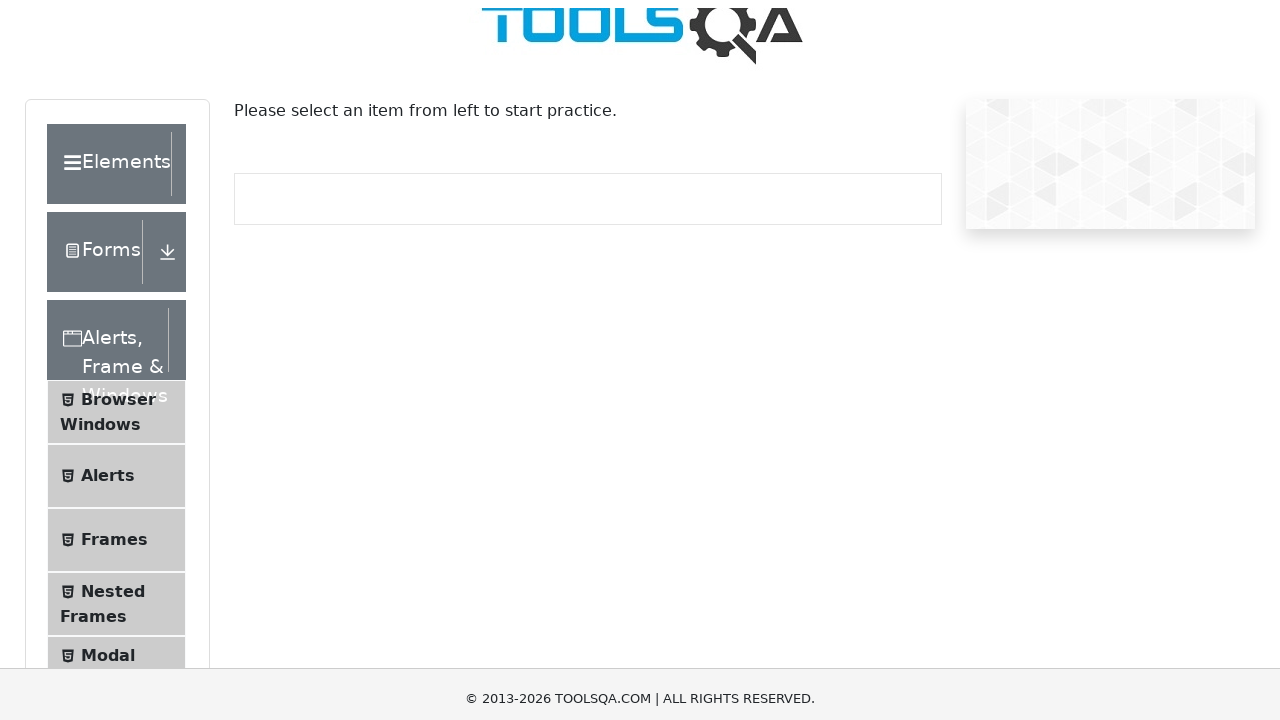

Clicked on Alerts menu item at (108, 107) on xpath=//span[text()='Alerts']
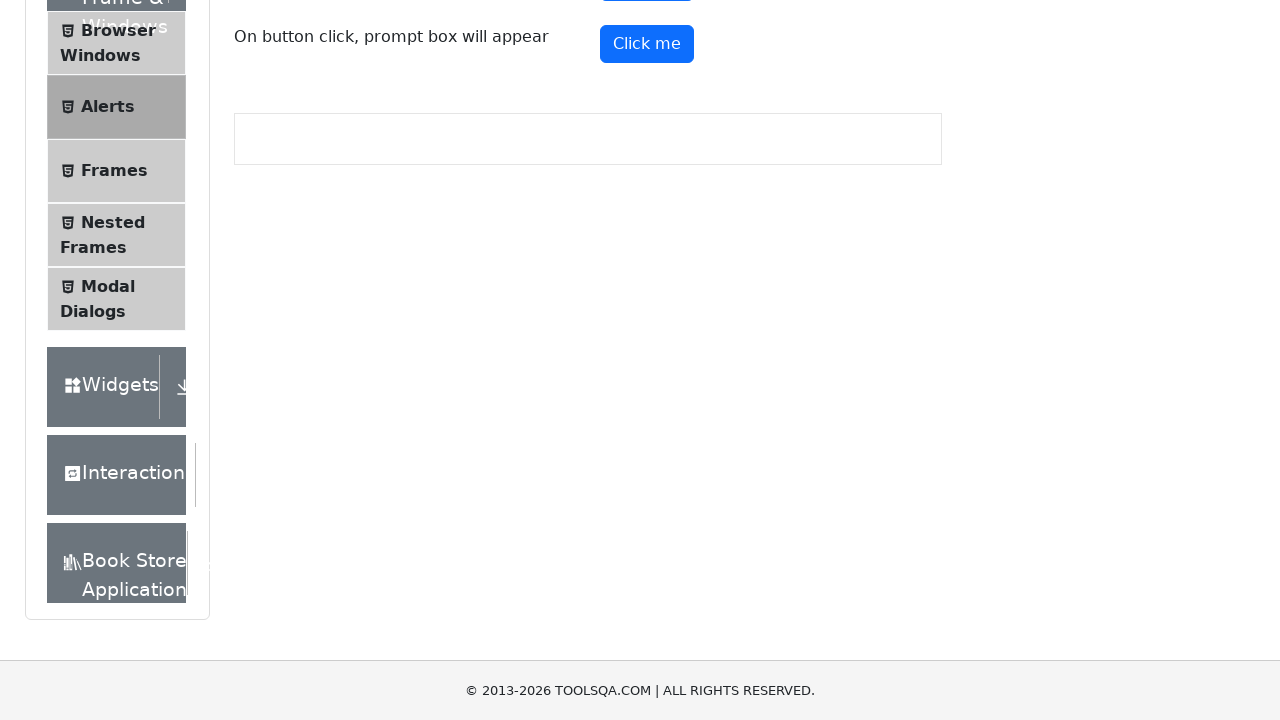

Set up dialog handler to accept dialogs
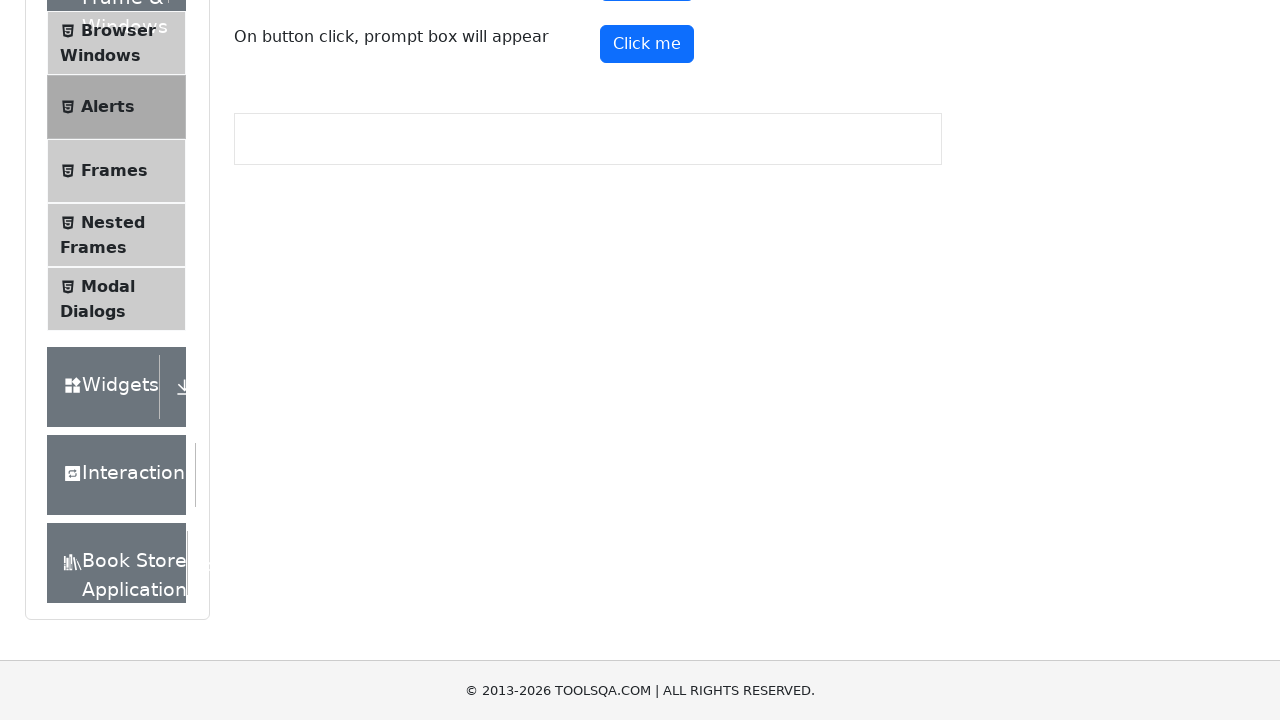

Clicked prompt button to trigger prompt box alert at (647, 44) on #promtButton
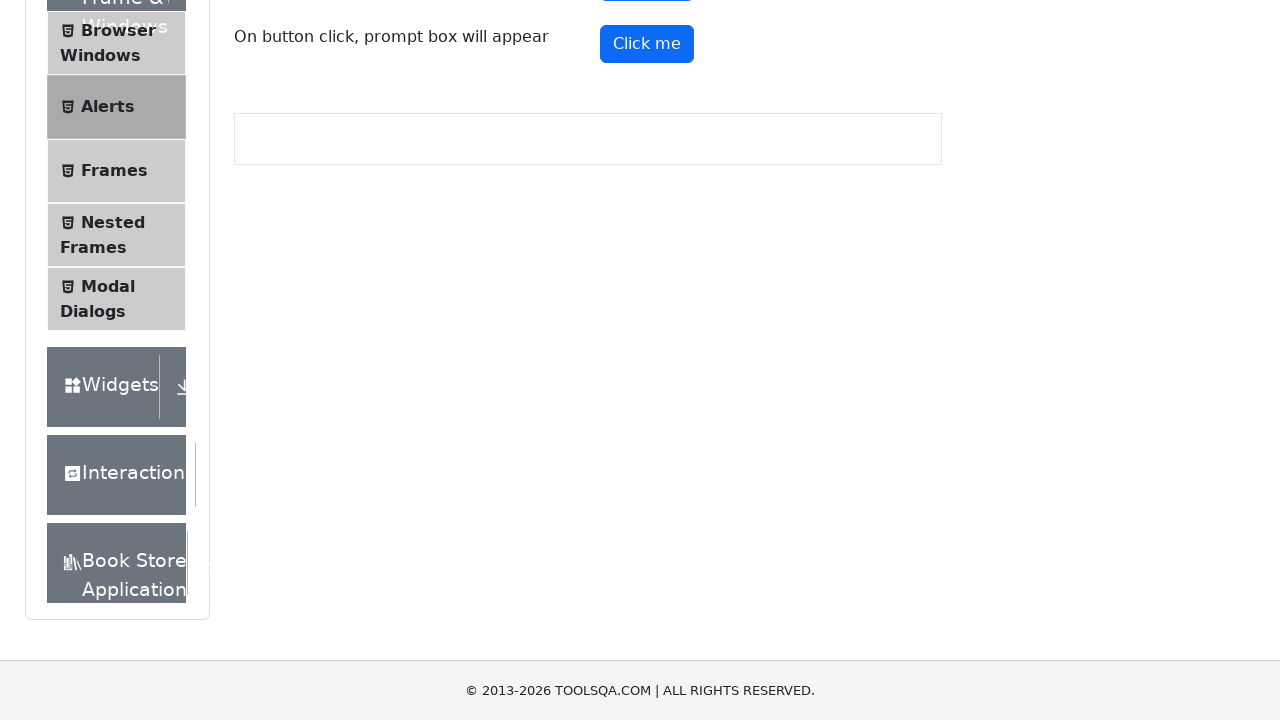

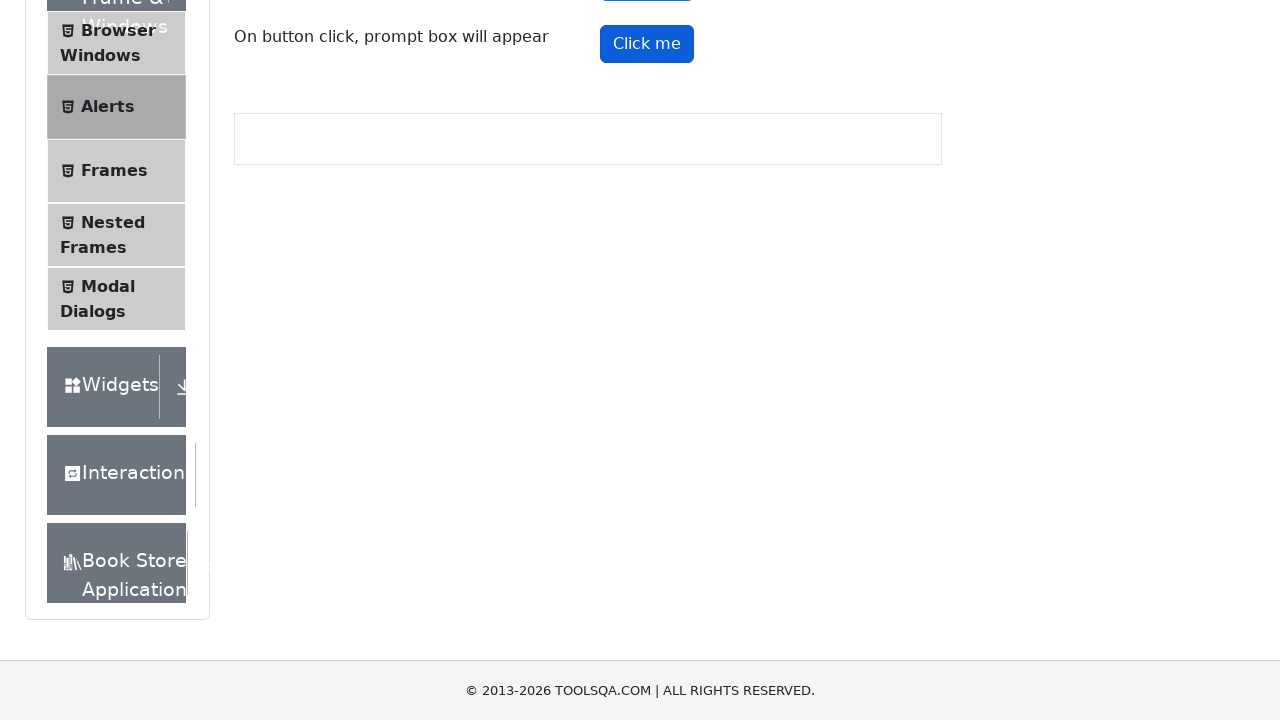